Tests right-click context menu functionality by performing a right-click action on an element and verifying the context menu appears with the correct options

Starting URL: http://swisnl.github.io/jQuery-contextMenu/demo.html

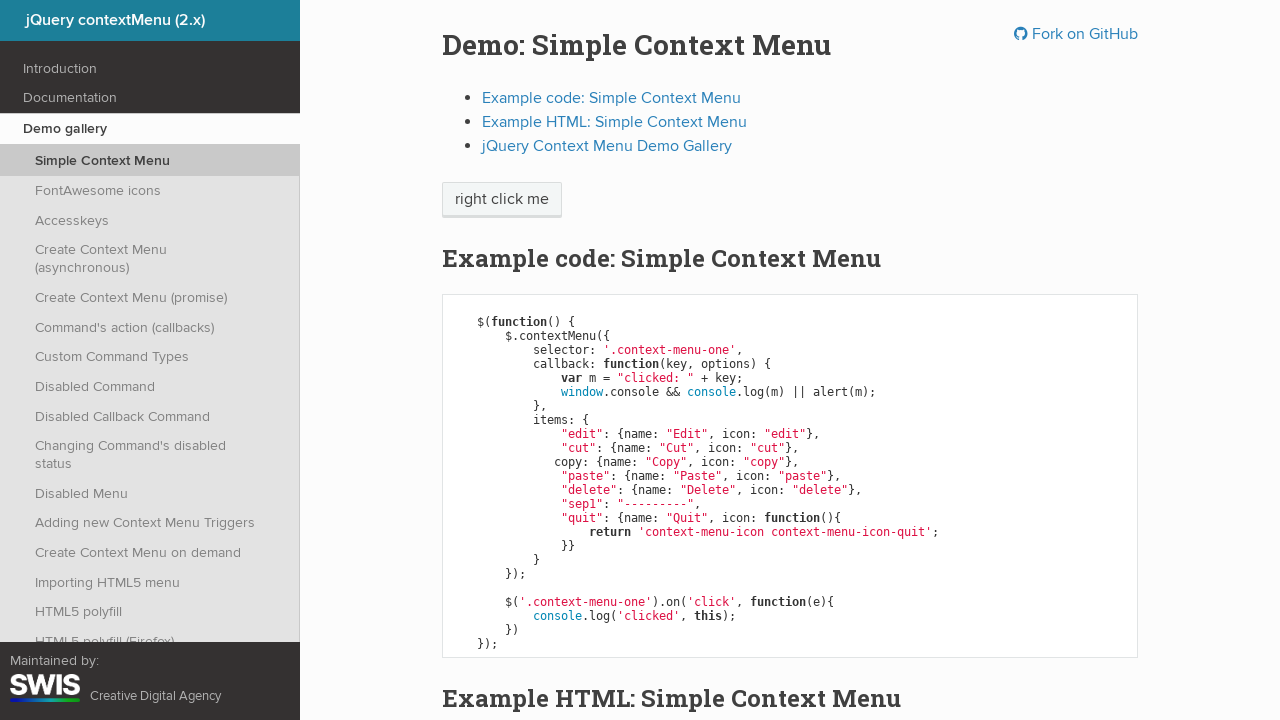

Waited for context menu target element to be present
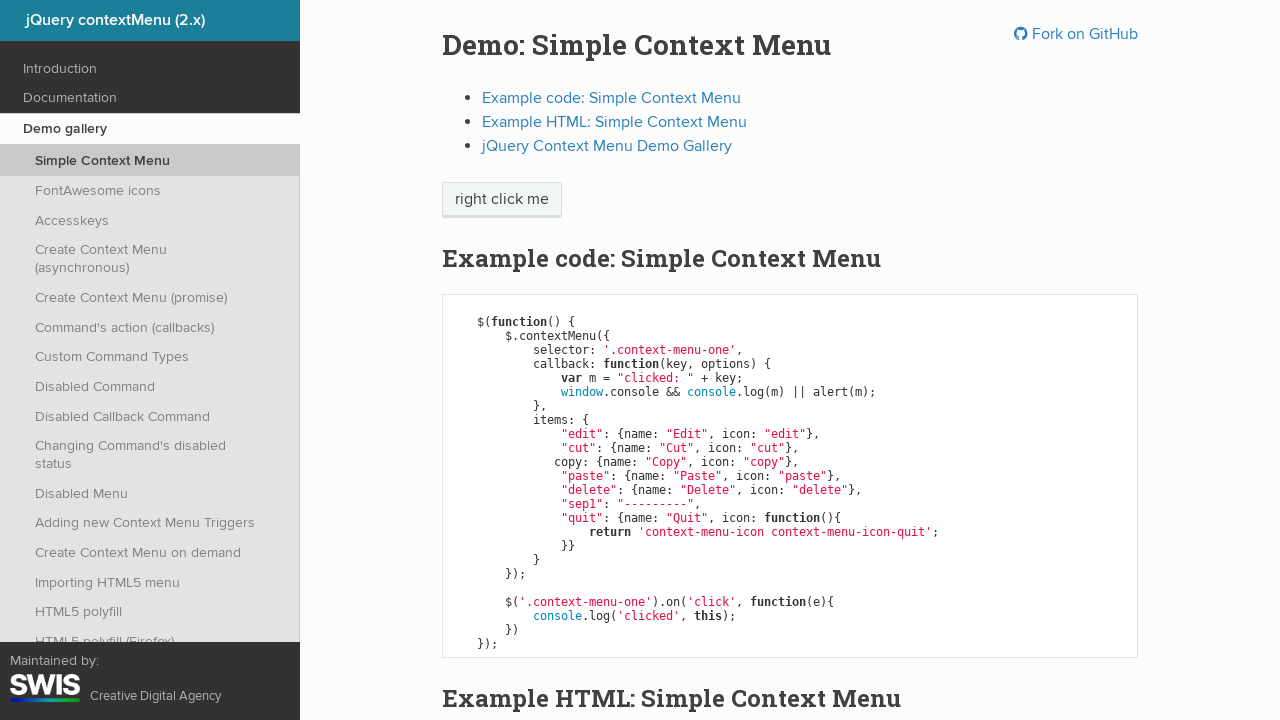

Located the element to right-click
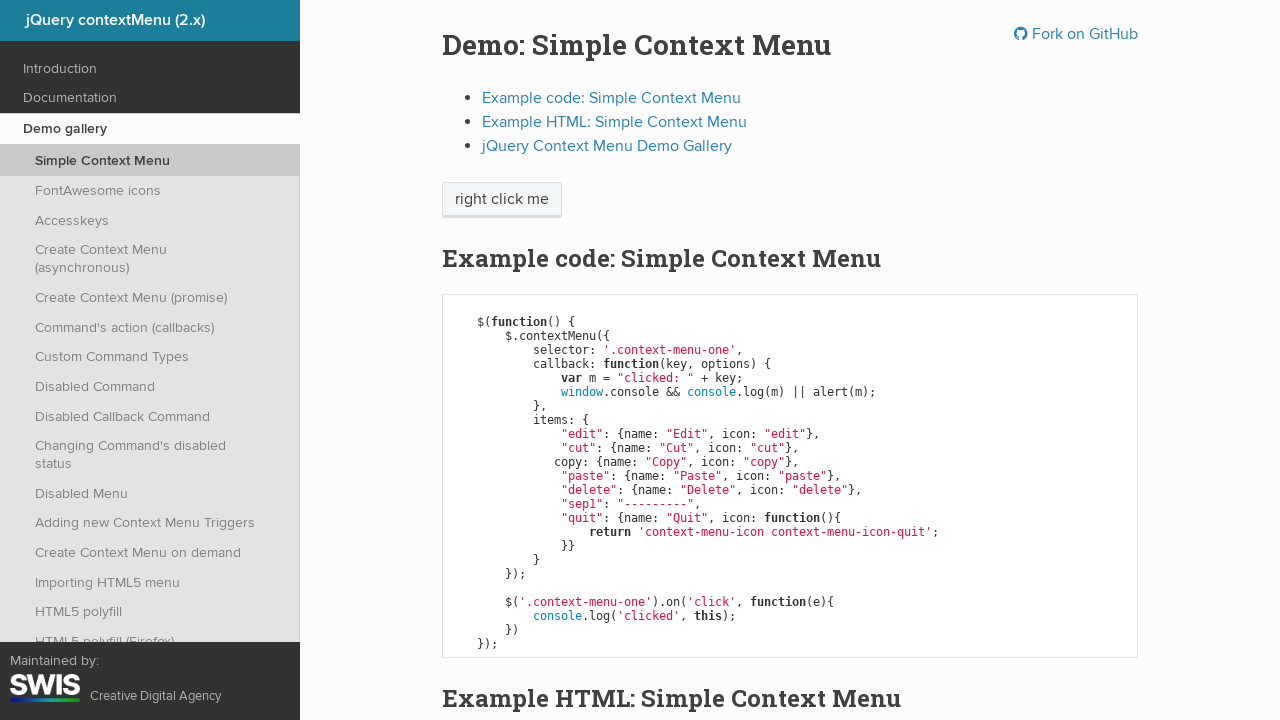

Performed right-click action on the element at (502, 200) on .context-menu-one
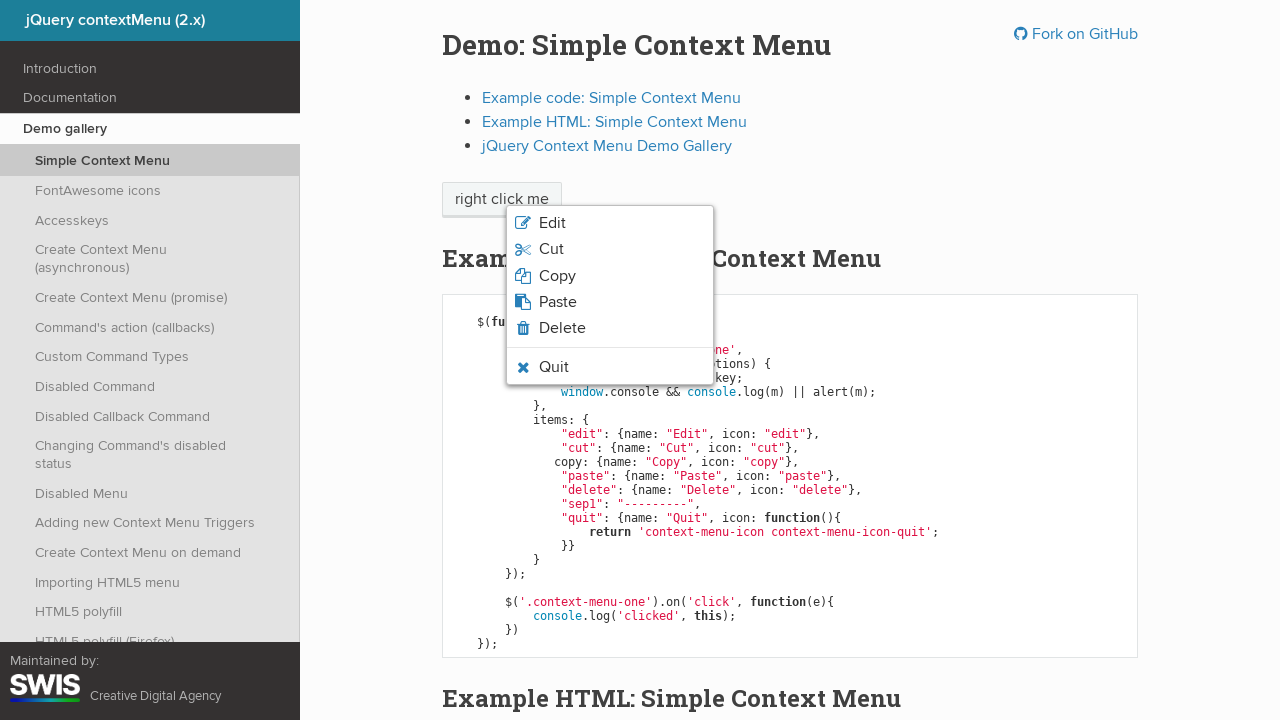

Context menu appeared with copy option visible
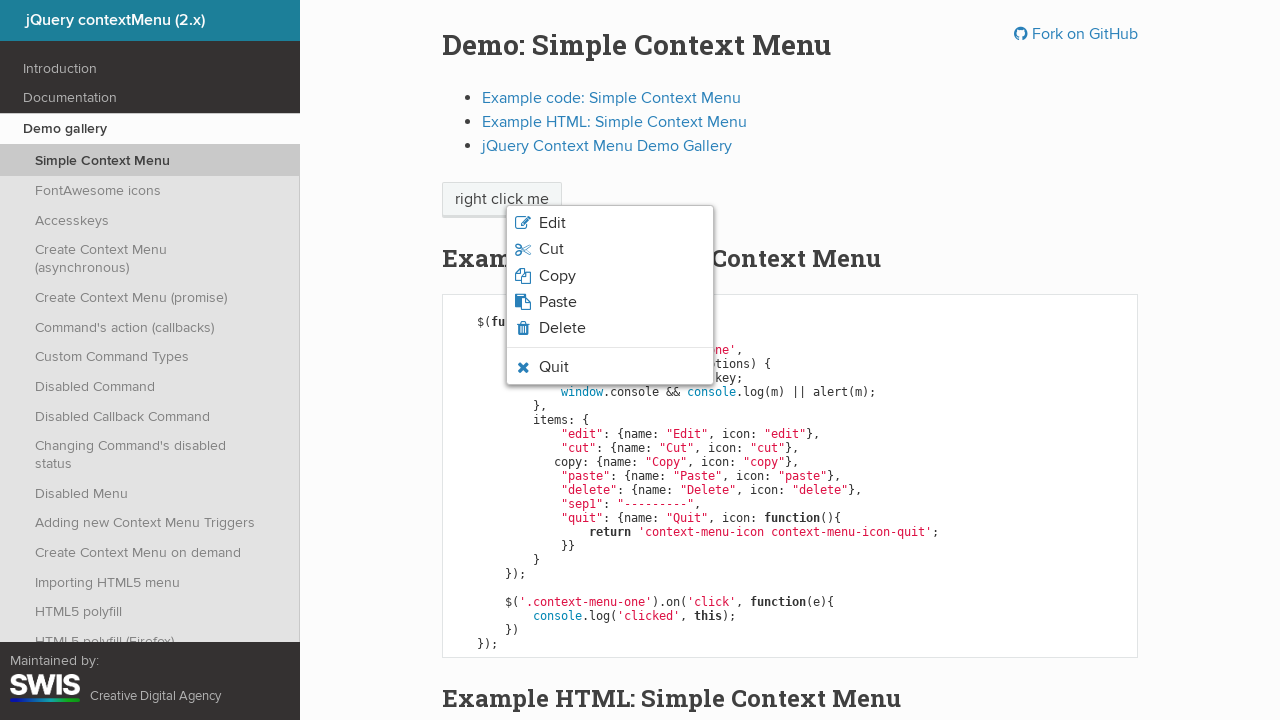

Retrieved context menu option text: Copy
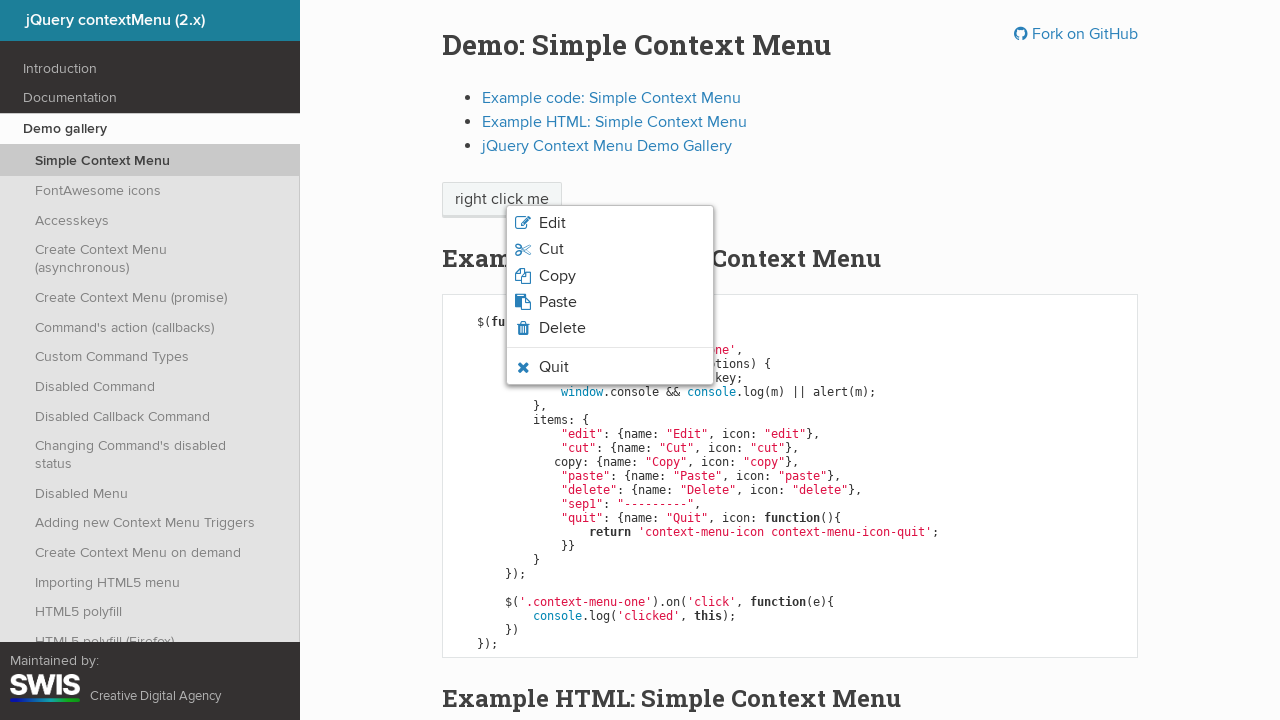

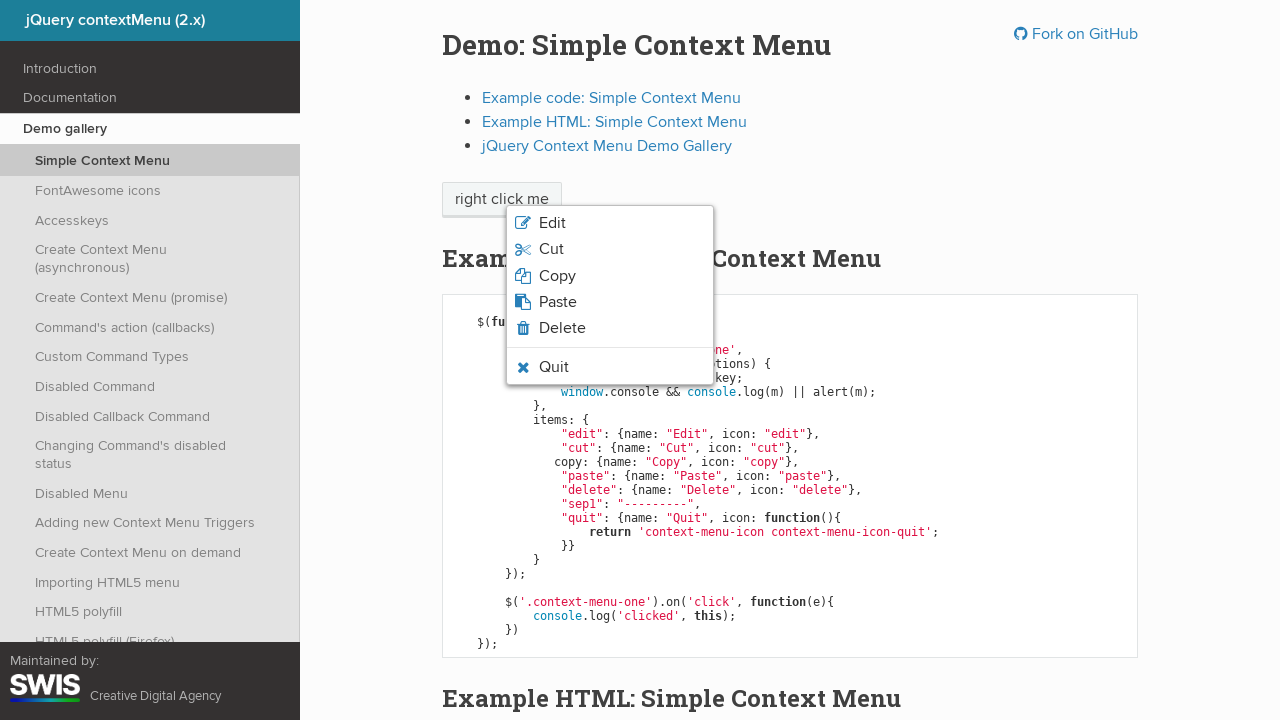